Tests a fullname splitting form by entering a complete name and verifying it correctly splits into first name, middle name, and last name fields

Starting URL: https://thaoanhhaa1.github.io/KTPM_Tools/Bai03.html

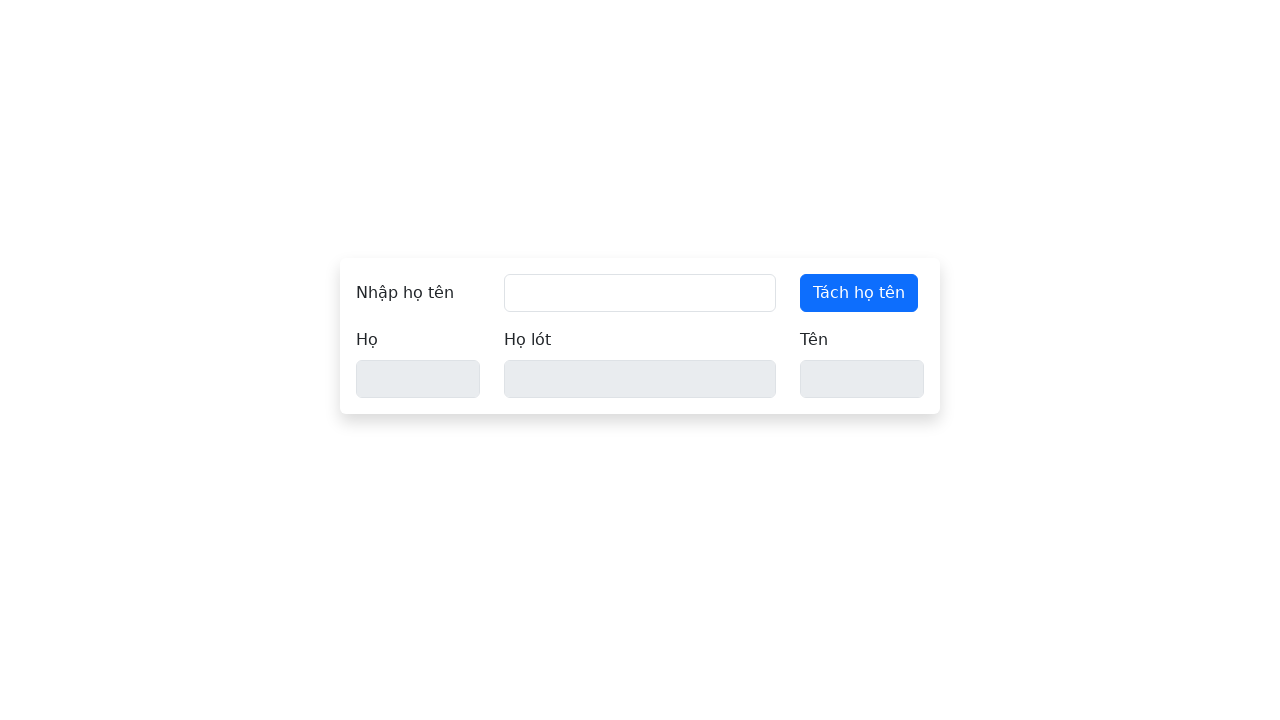

Filled fullname input field with 'Nguyen Van Minh' on #full-name
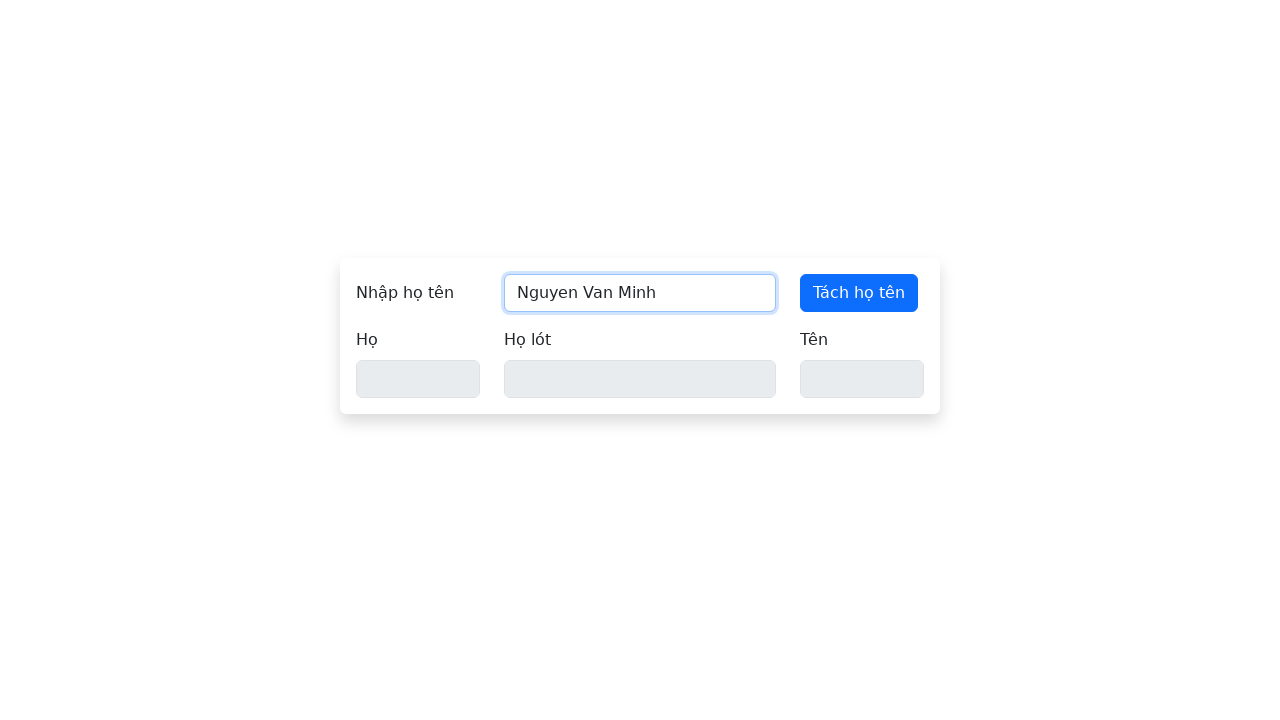

Clicked split button to split the fullname at (859, 293) on button
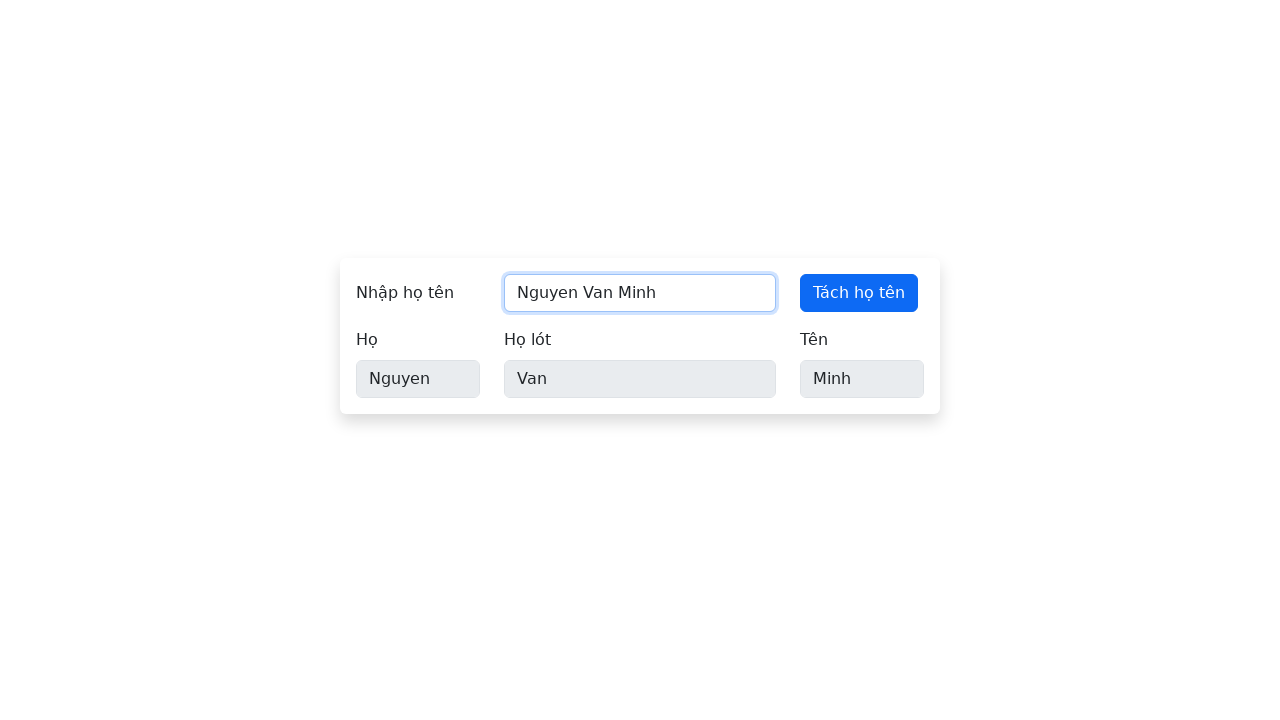

Waited for first-name field to be populated
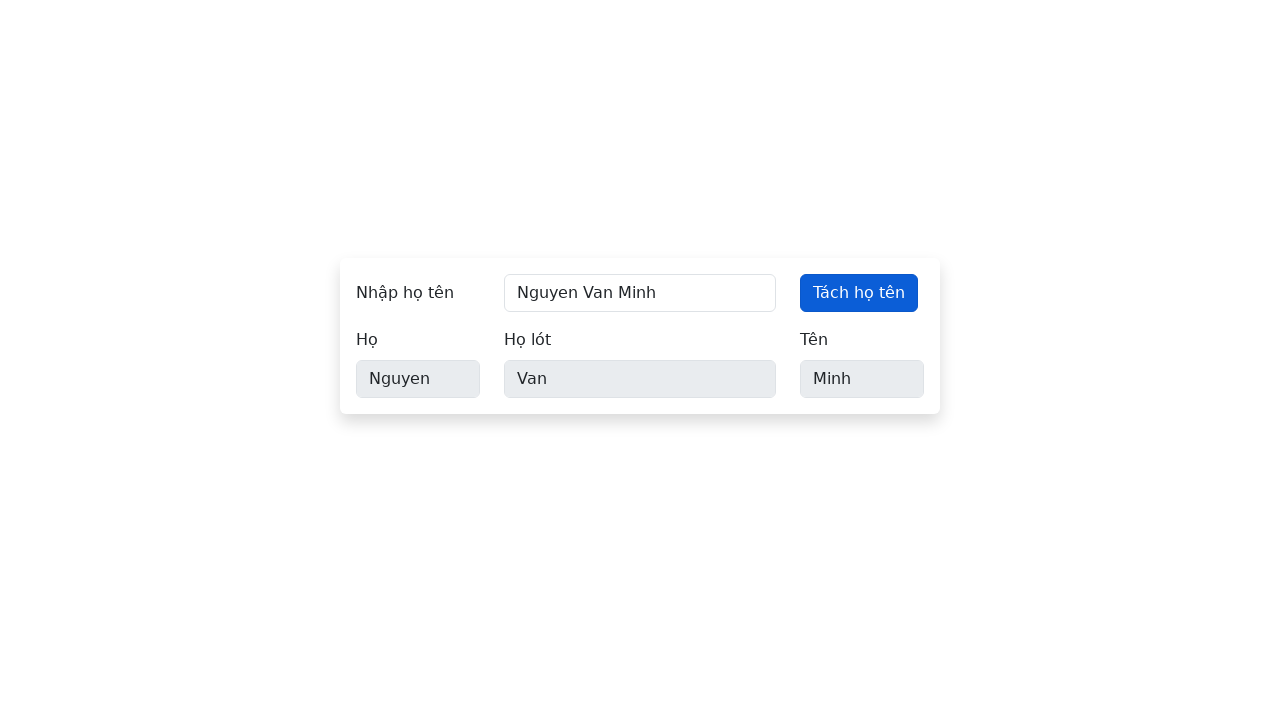

Retrieved first name value: 'None'
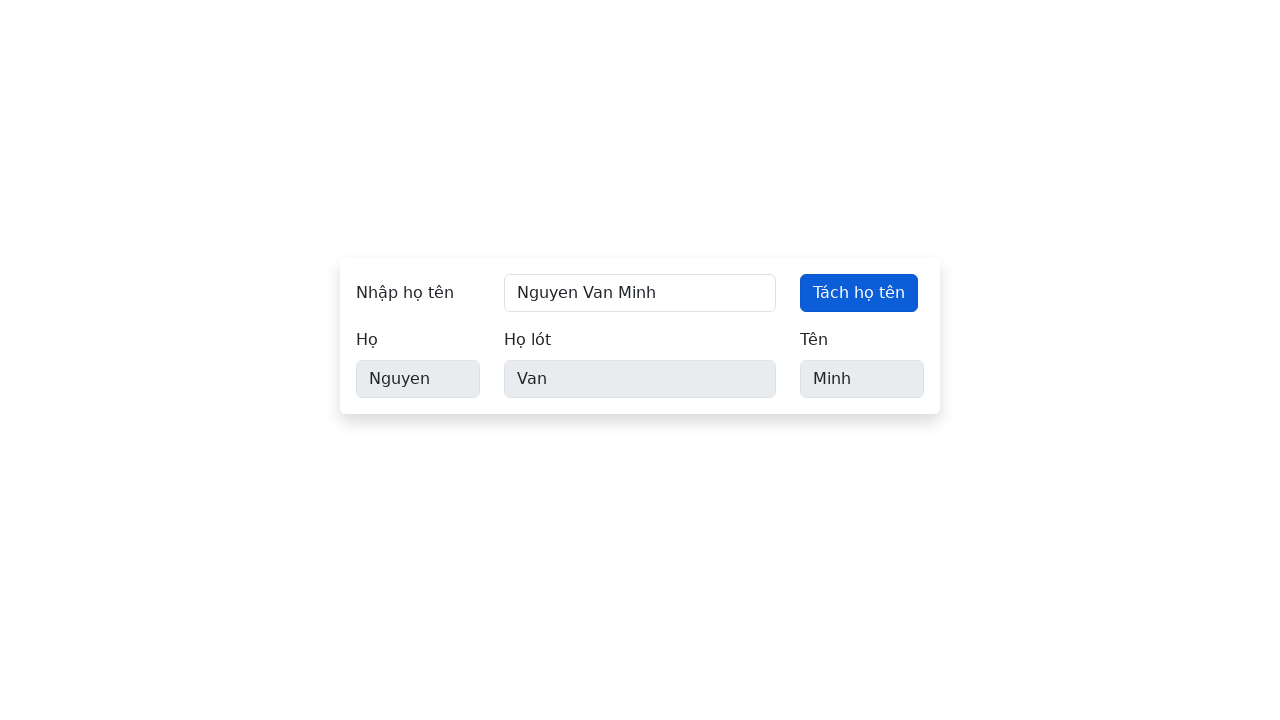

Retrieved middle name value: 'None'
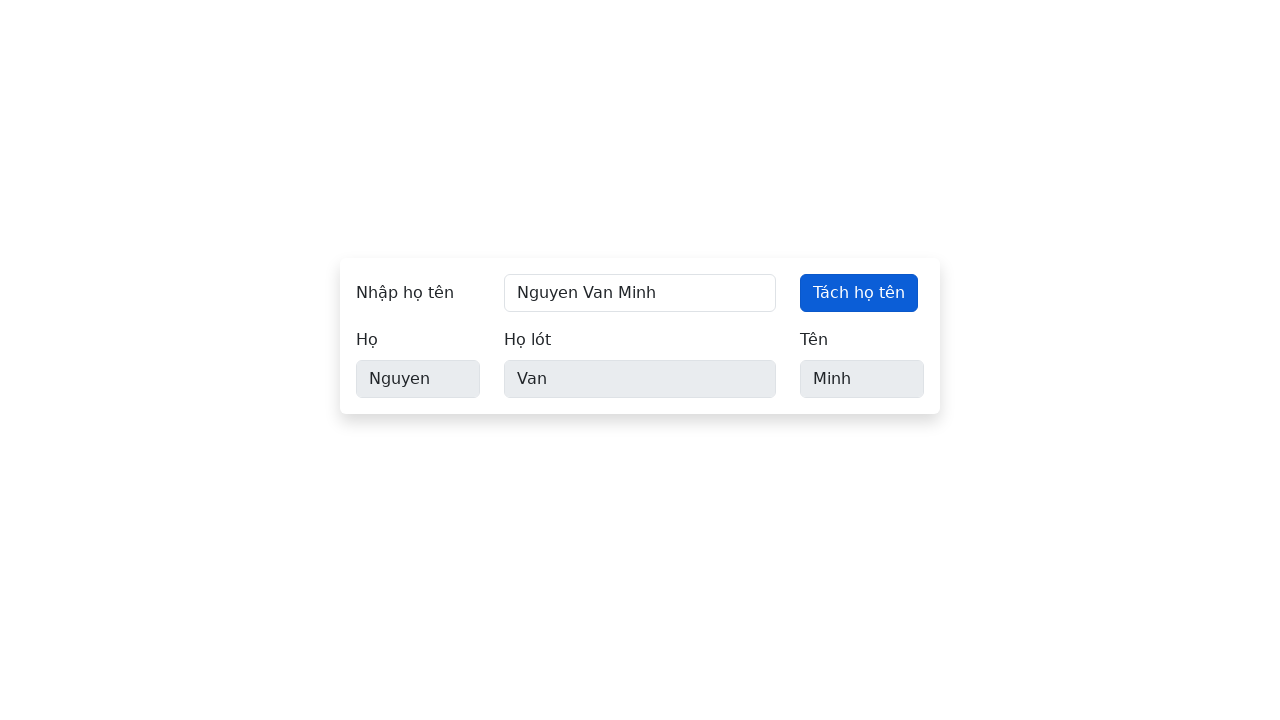

Retrieved last name value: 'None'
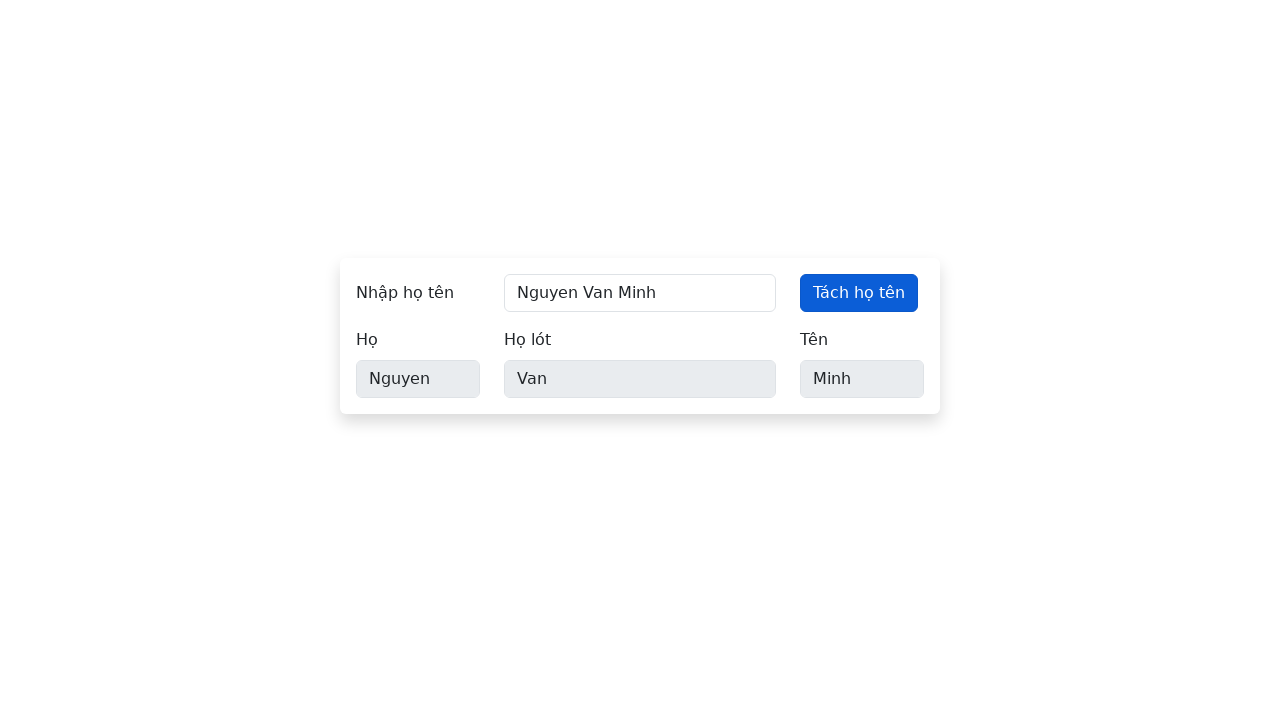

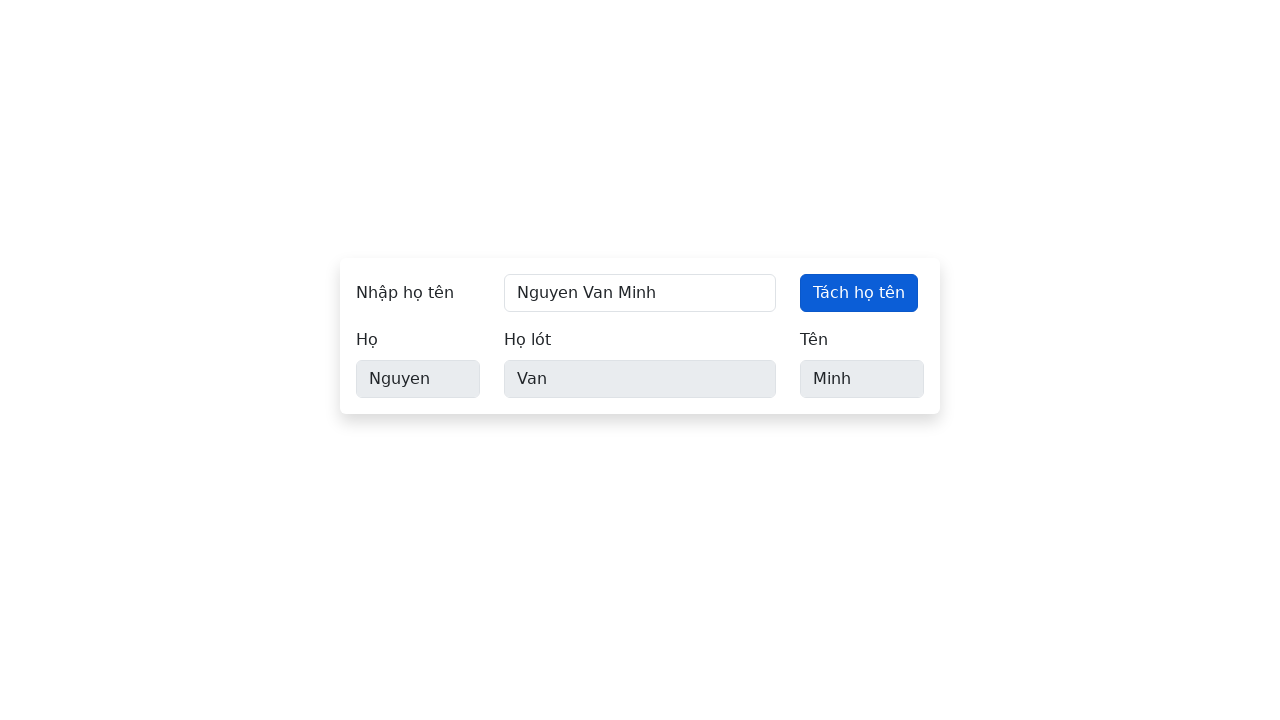